Tests the jQuery UI Selectable demo by navigating to the Selectable page, switching to the demo iframe, and clicking on the second selectable item.

Starting URL: https://jqueryui.com/

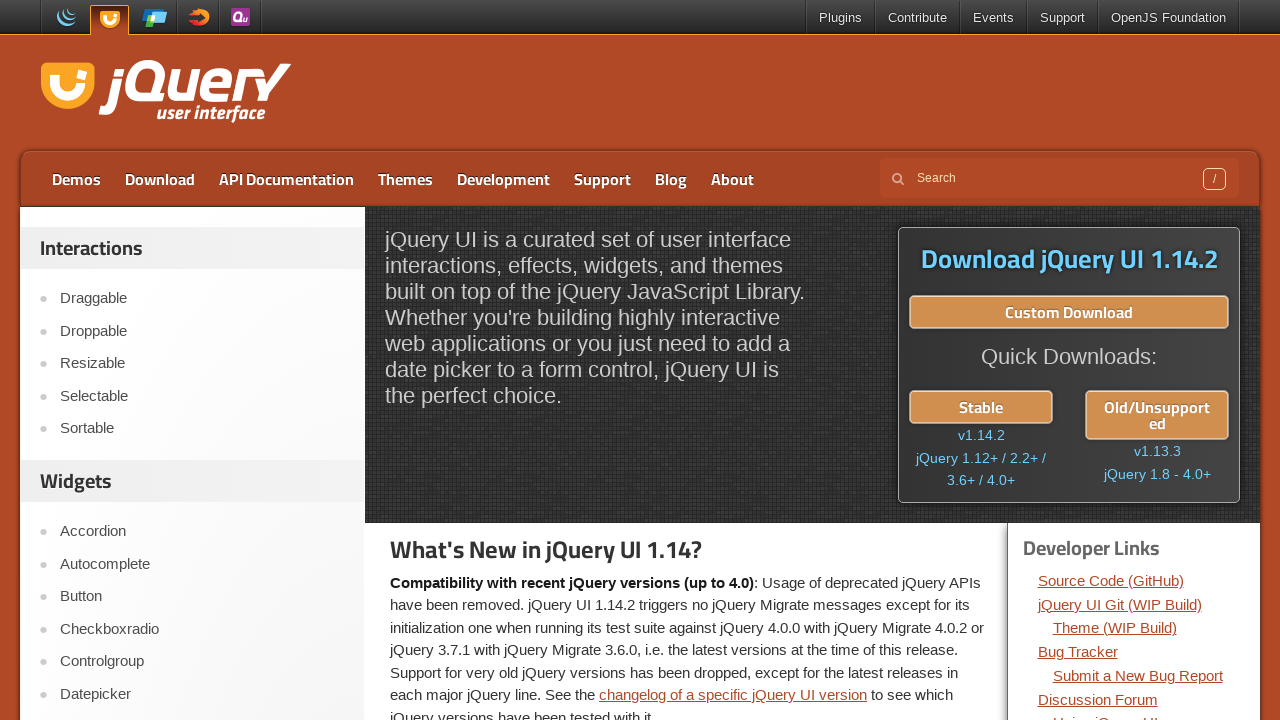

Clicked on the Selectable link in the navigation at (202, 396) on a:text('Selectable')
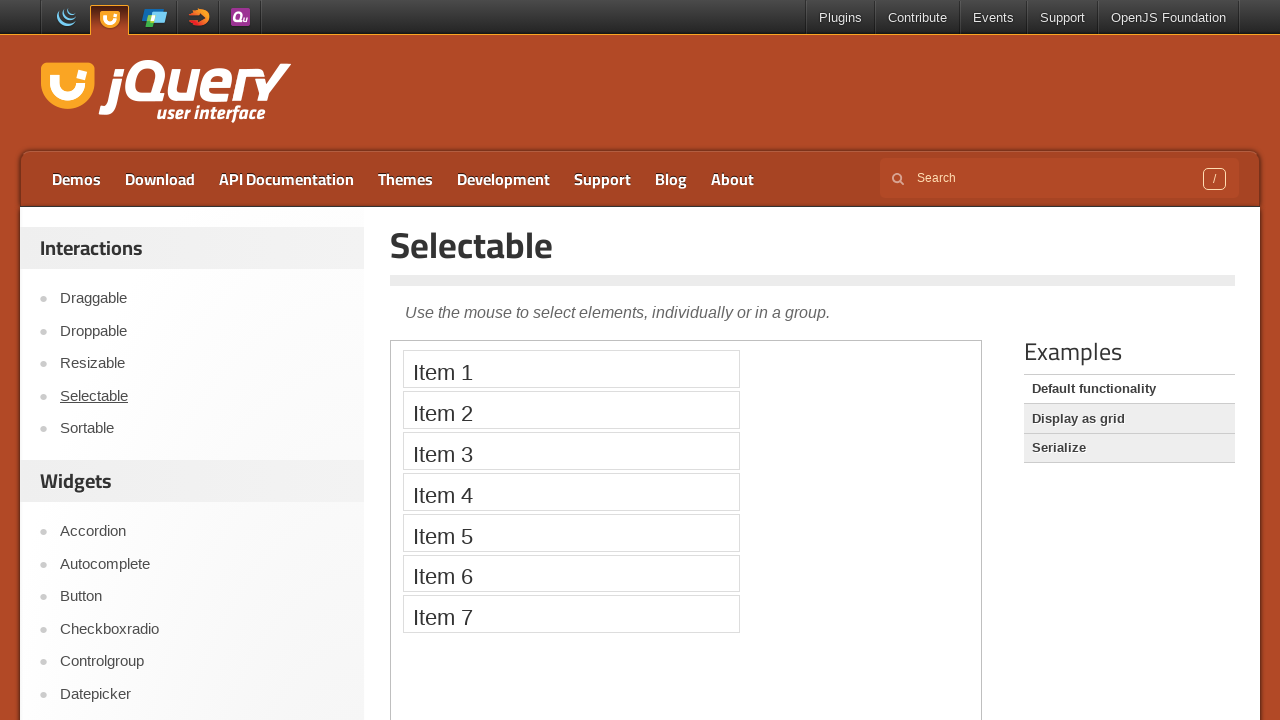

Located the demo iframe
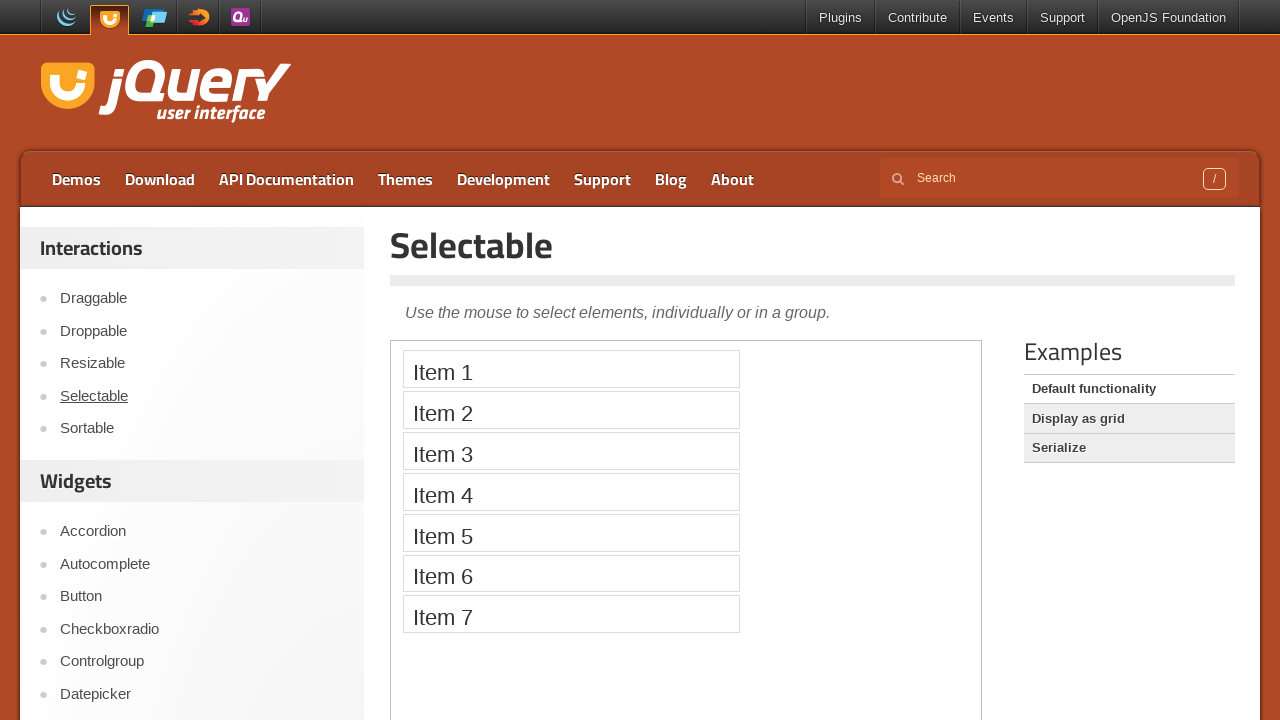

Clicked on the second selectable item in the jQuery UI Selectable demo at (571, 410) on iframe.demo-frame >> internal:control=enter-frame >> #selectable li >> nth=1
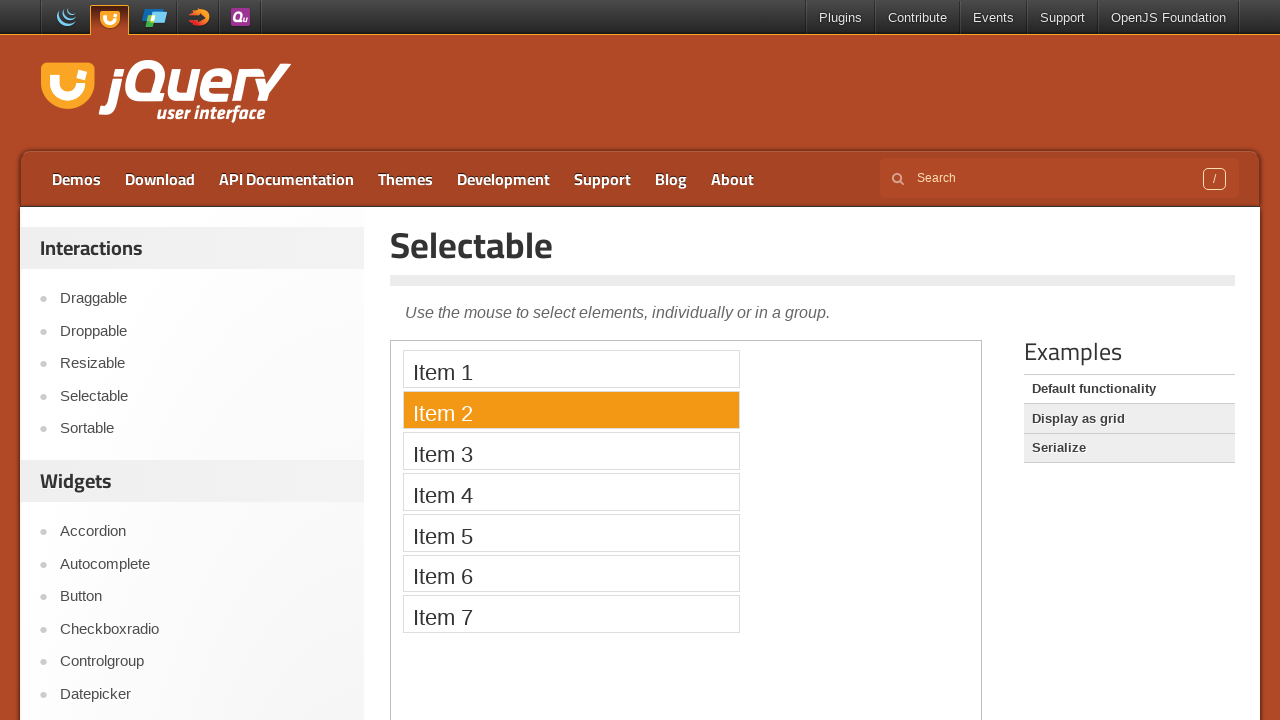

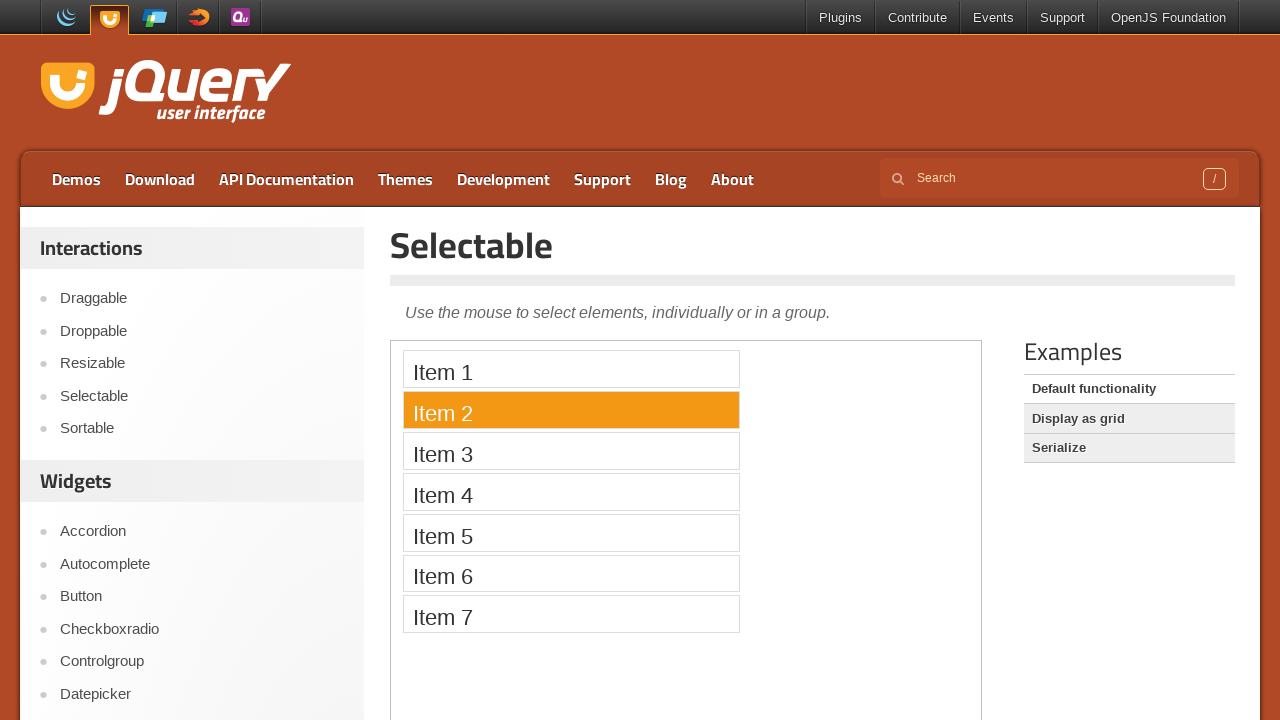